Tests disabling a text field by clicking a button in W3Schools tryit editor iframe

Starting URL: https://www.w3schools.com/jsref/tryit.asp?filename=tryjsref_text_disabled2

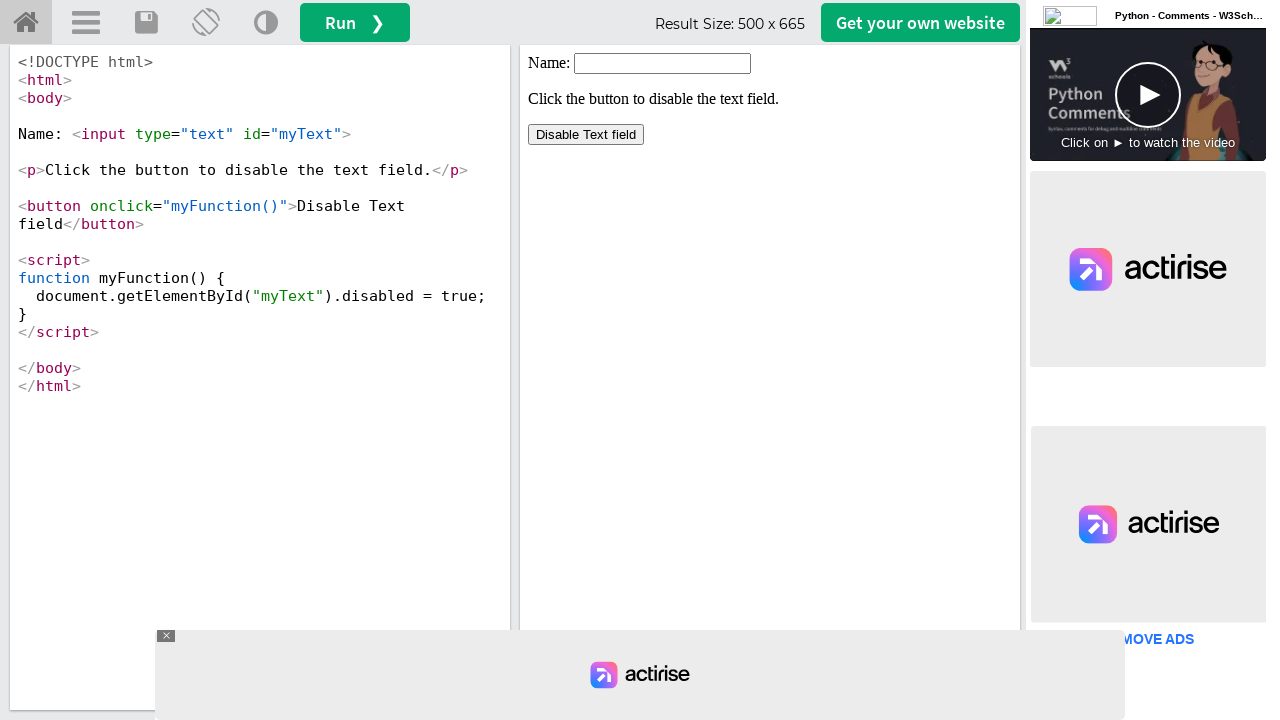

Located iframe with ID 'iframeResult'
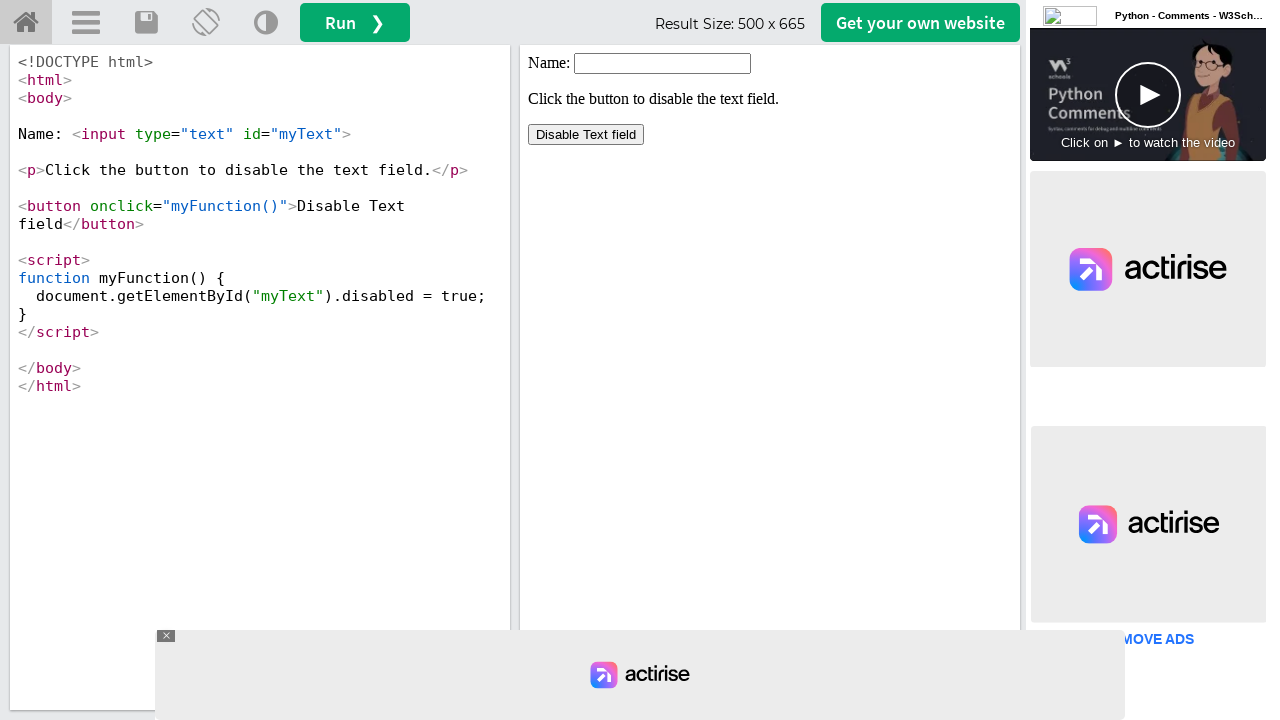

Clicked 'Disable Text field' button in iframe at (586, 134) on #iframeResult >> internal:control=enter-frame >> xpath=//button[text()='Disable 
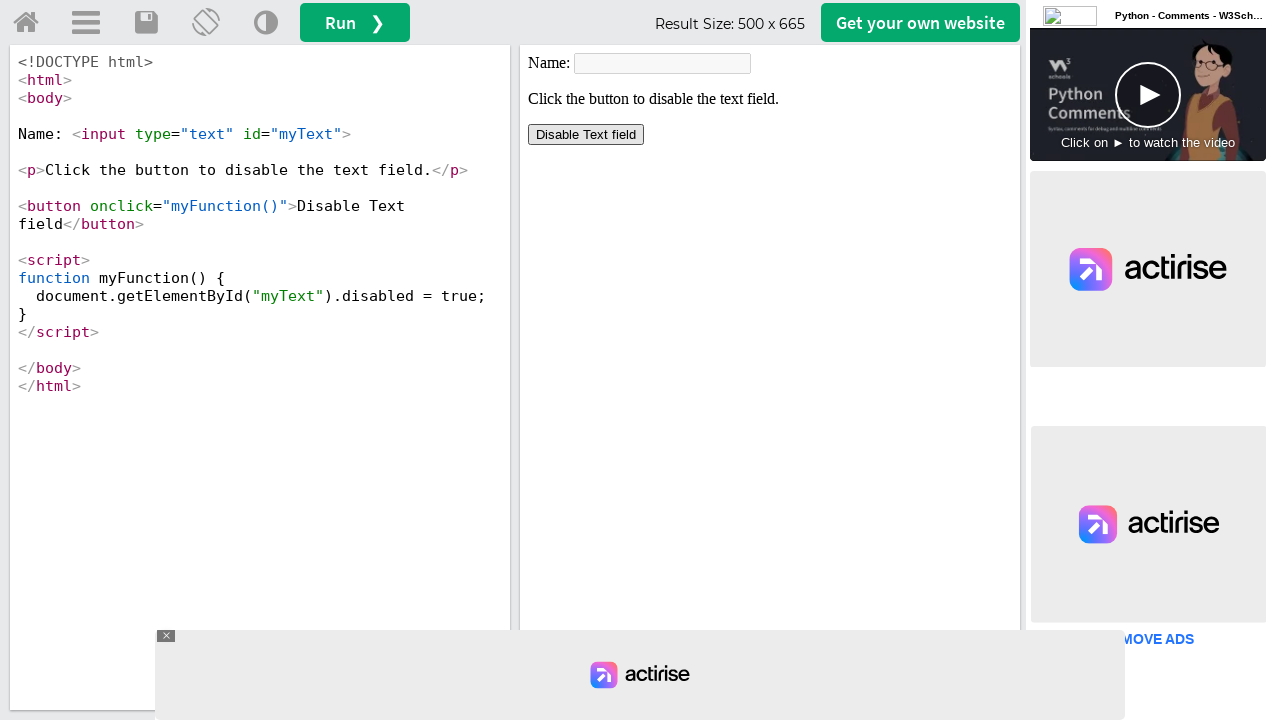

Waited 4000ms to observe text field disable effect
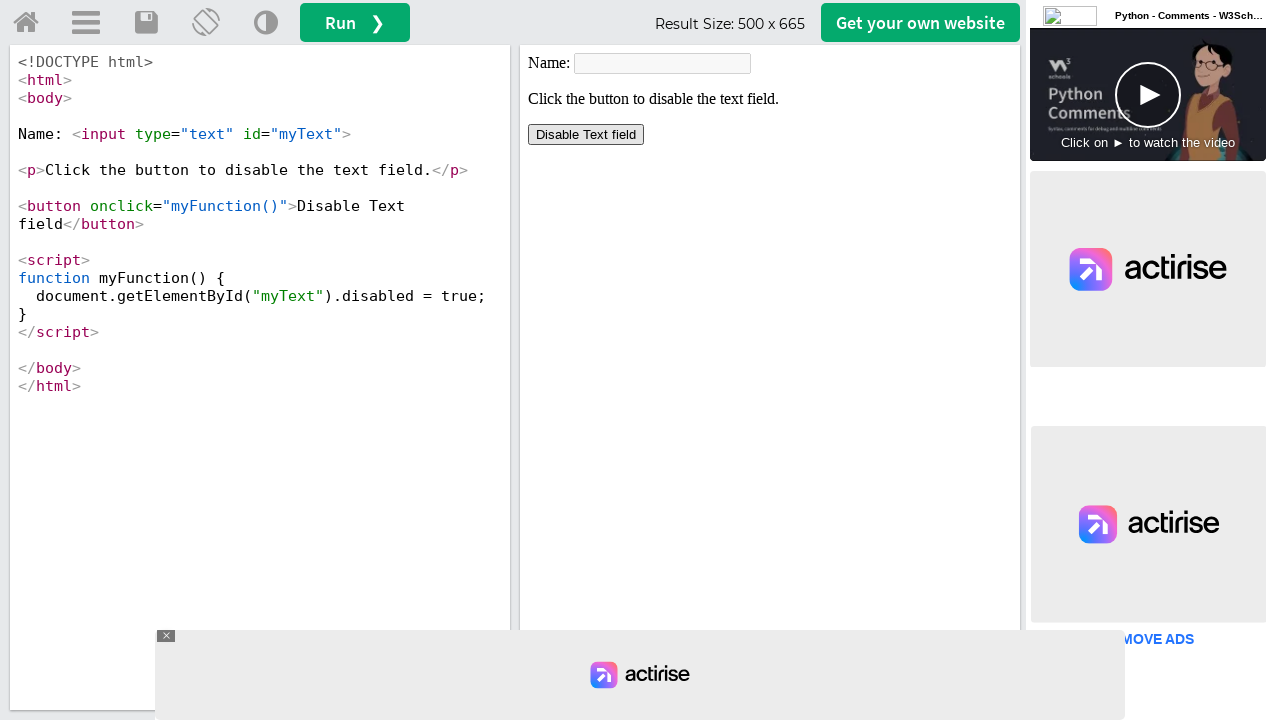

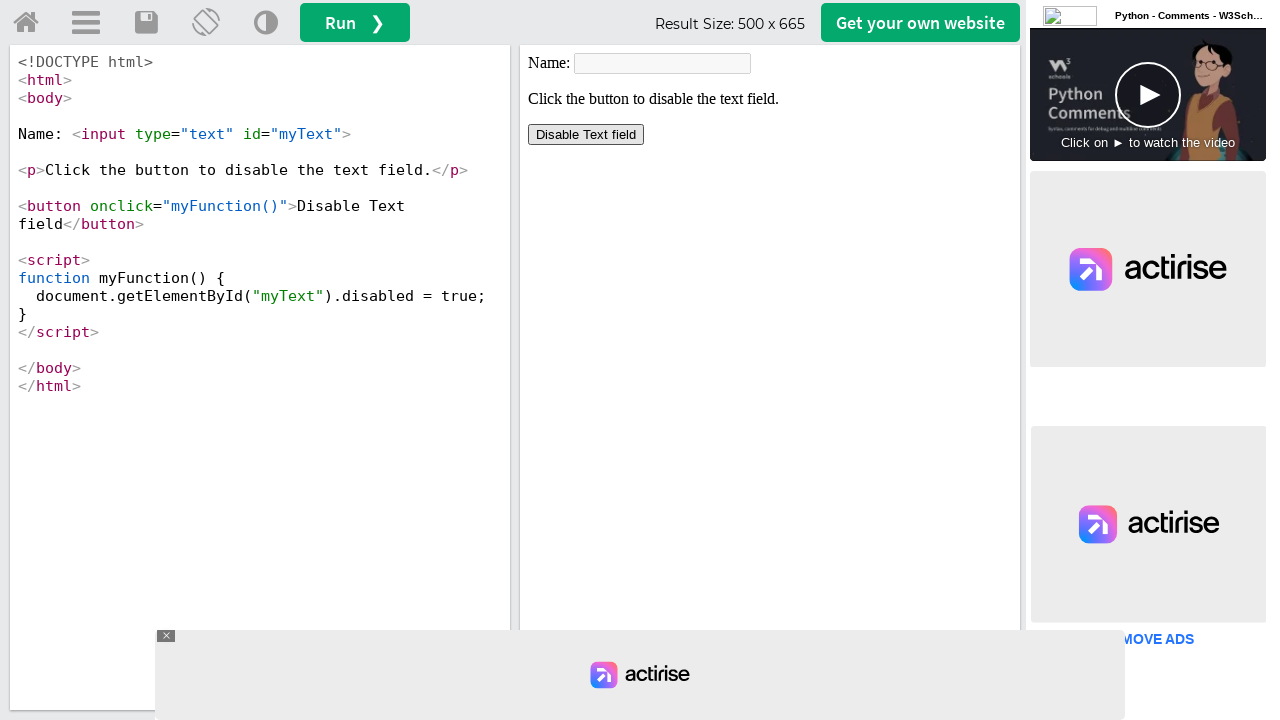